Navigates to WebdriverIO homepage and waits for footer button to be visible in viewport

Starting URL: https://webdriver.io

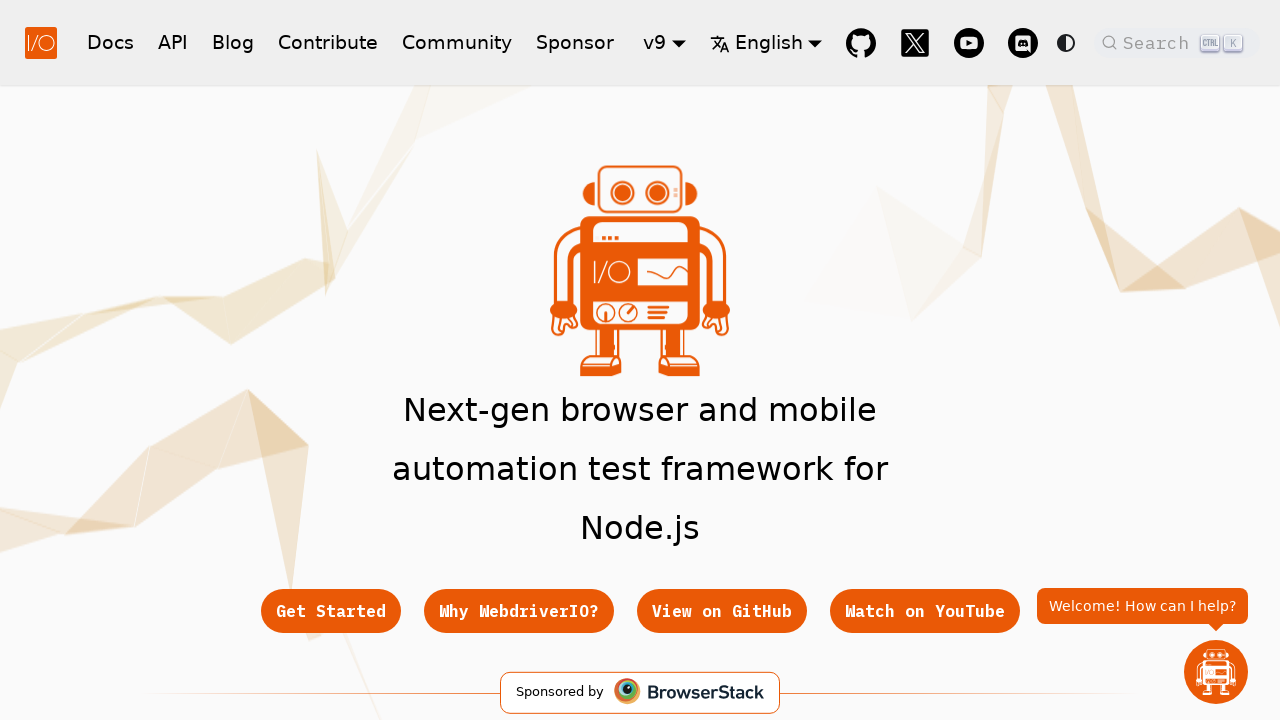

Waited for footer link element to be in DOM
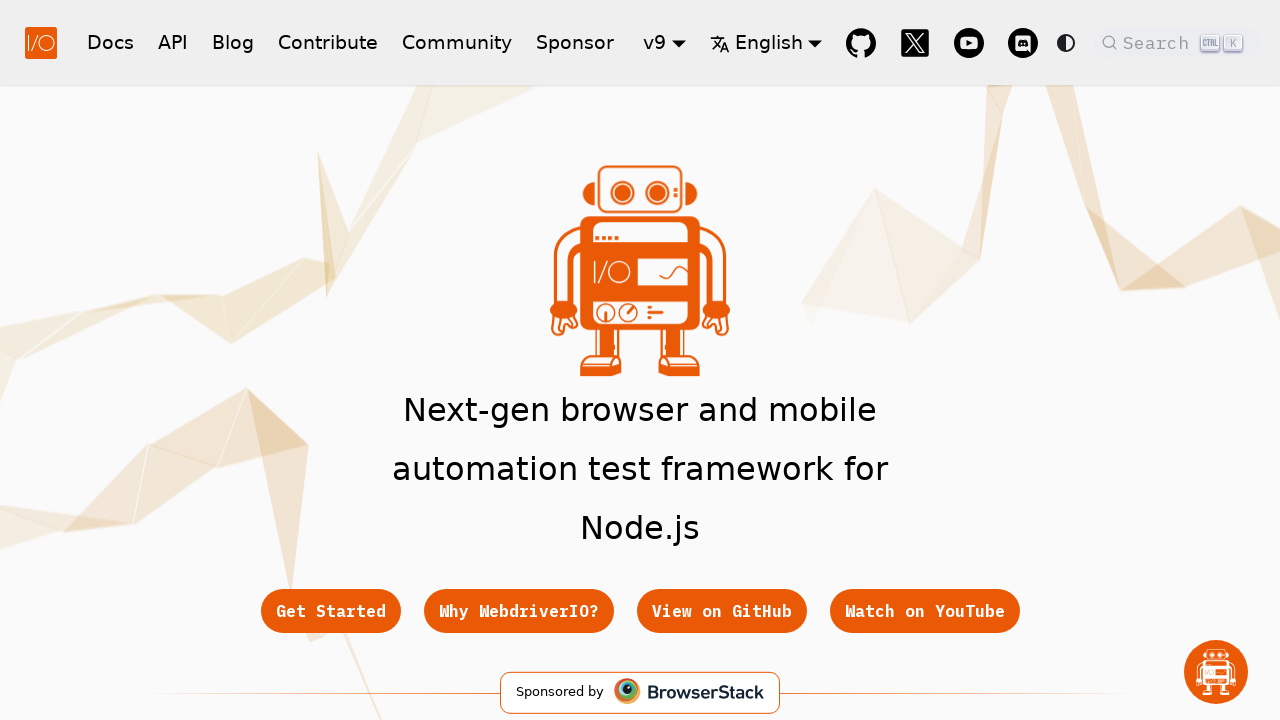

Scrolled footer link into viewport
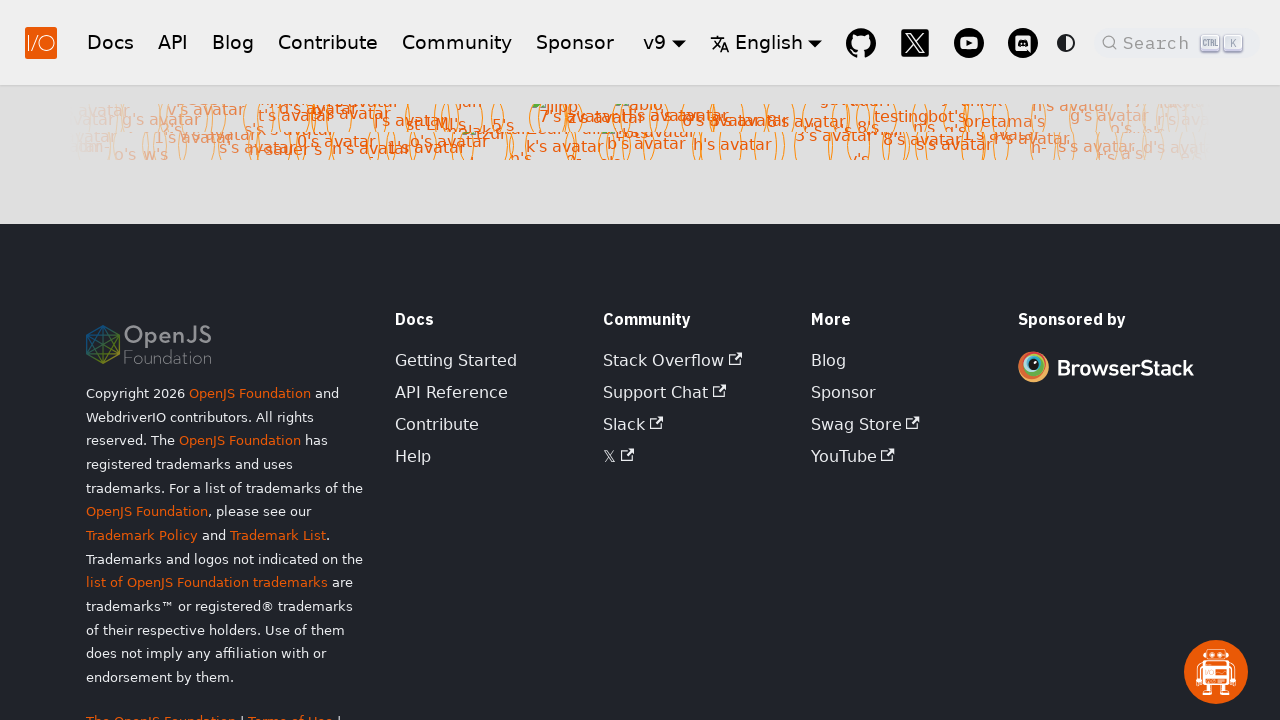

Footer link is now visible in viewport
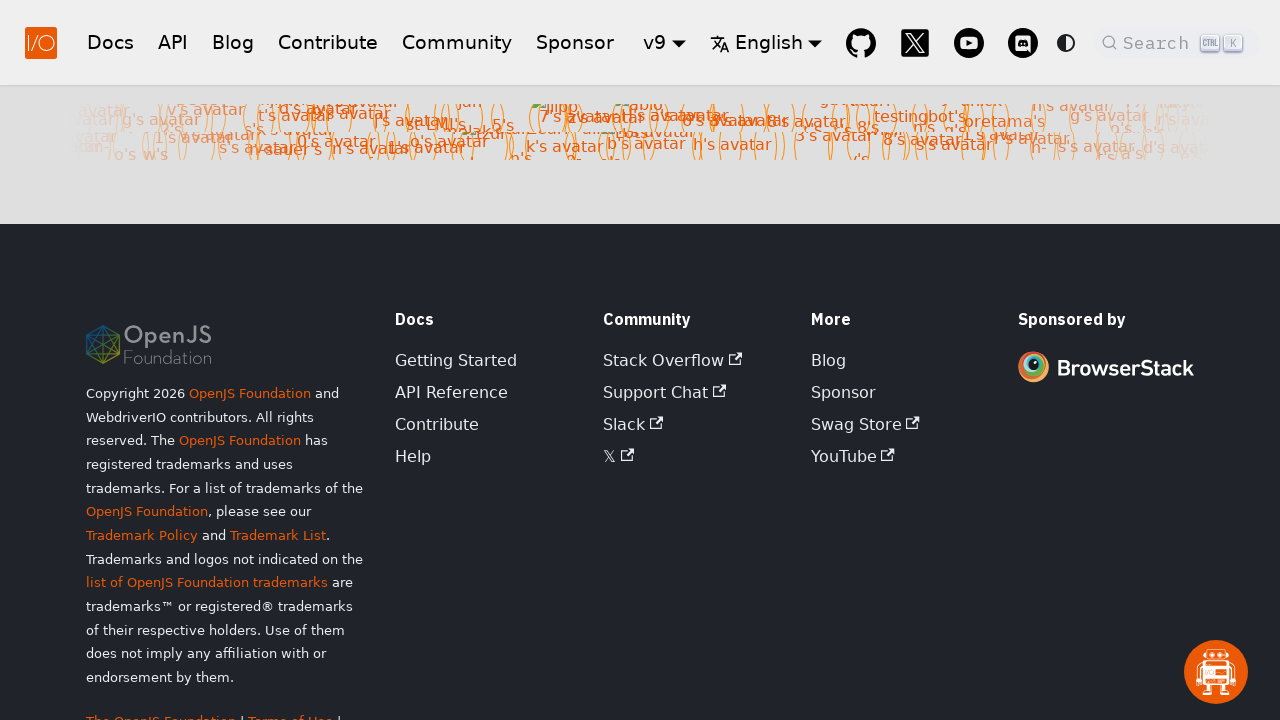

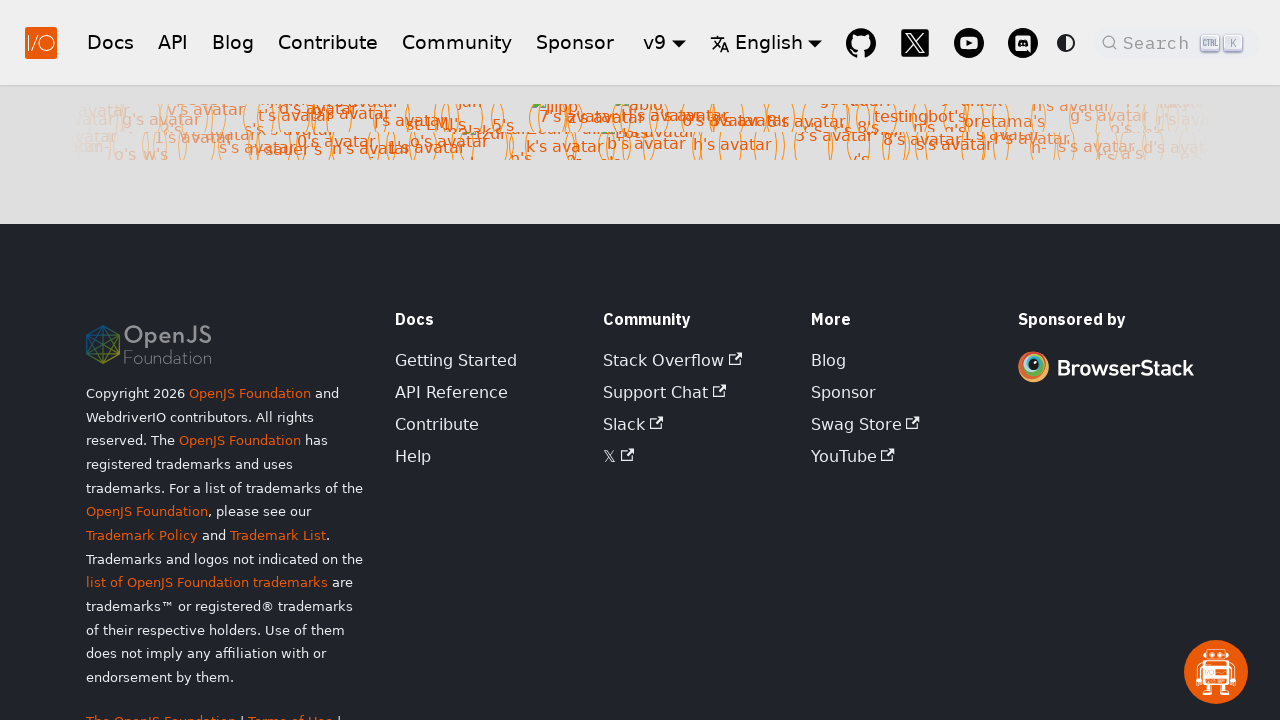